Tests drag and drop functionality by dragging an element from source to destination on the jQuery UI demo page

Starting URL: https://jqueryui.com/droppable/#default

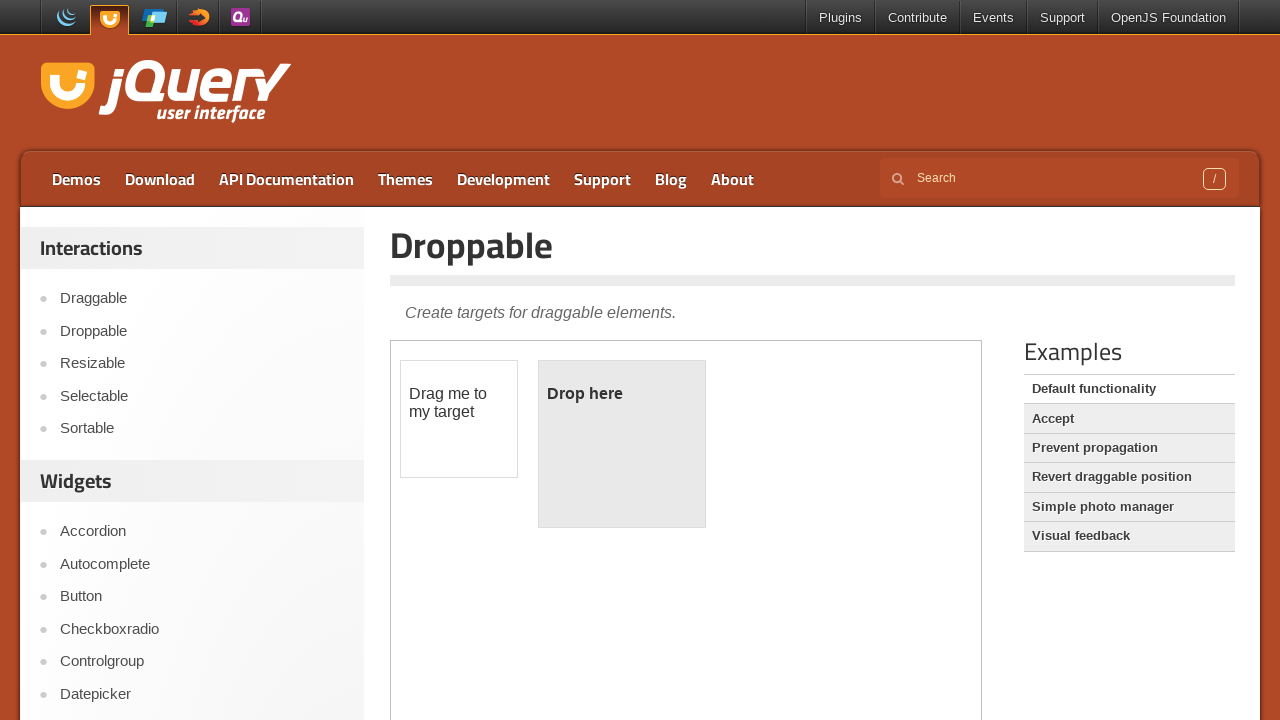

Located the iframe containing the drag and drop demo
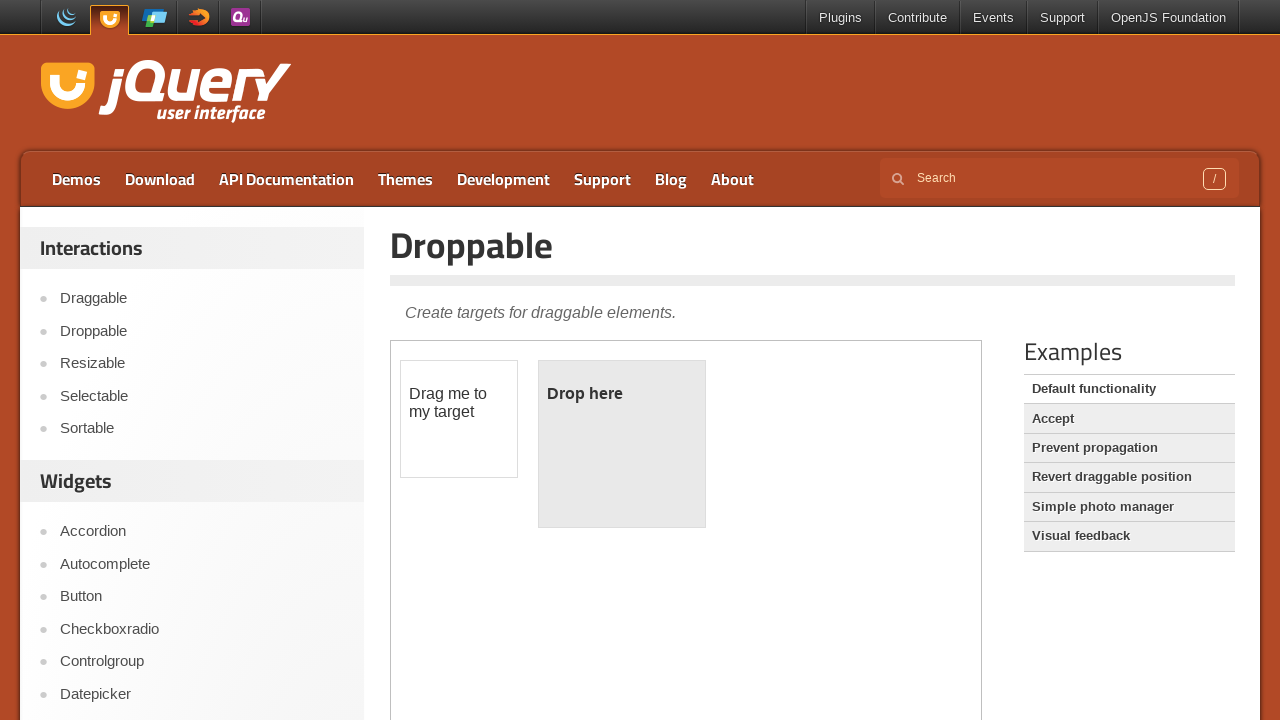

Located the draggable element
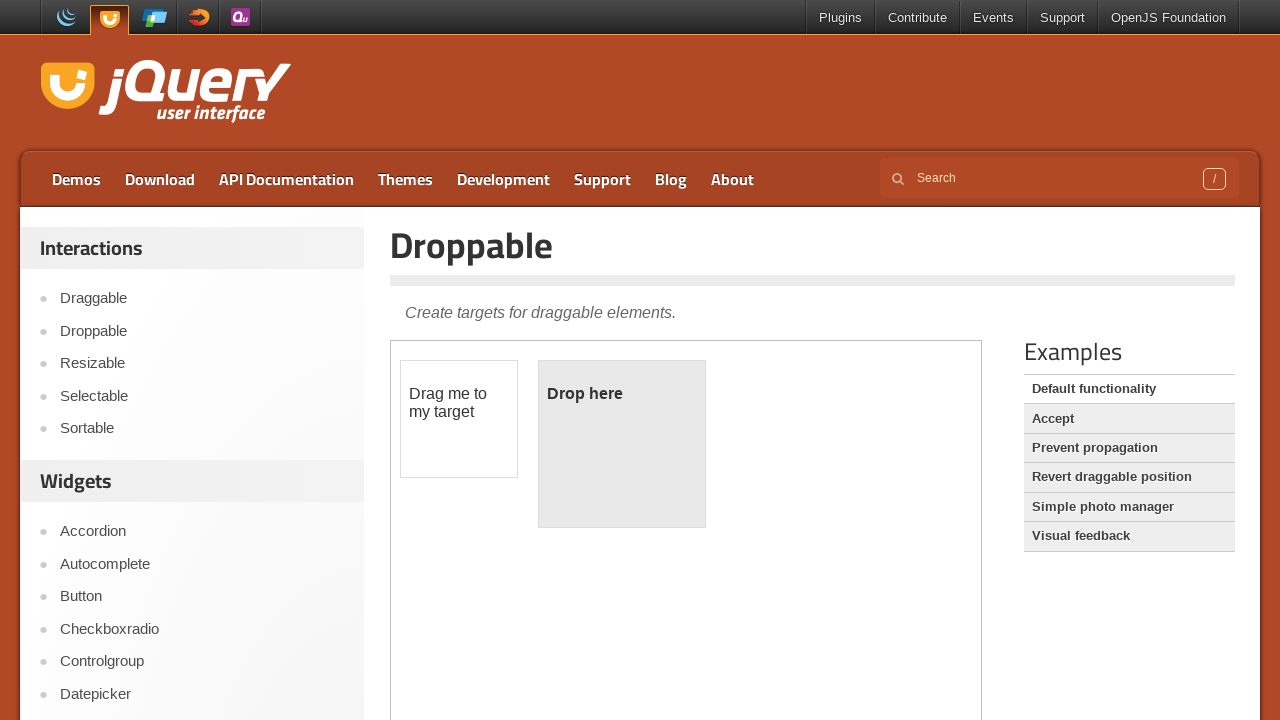

Located the droppable element
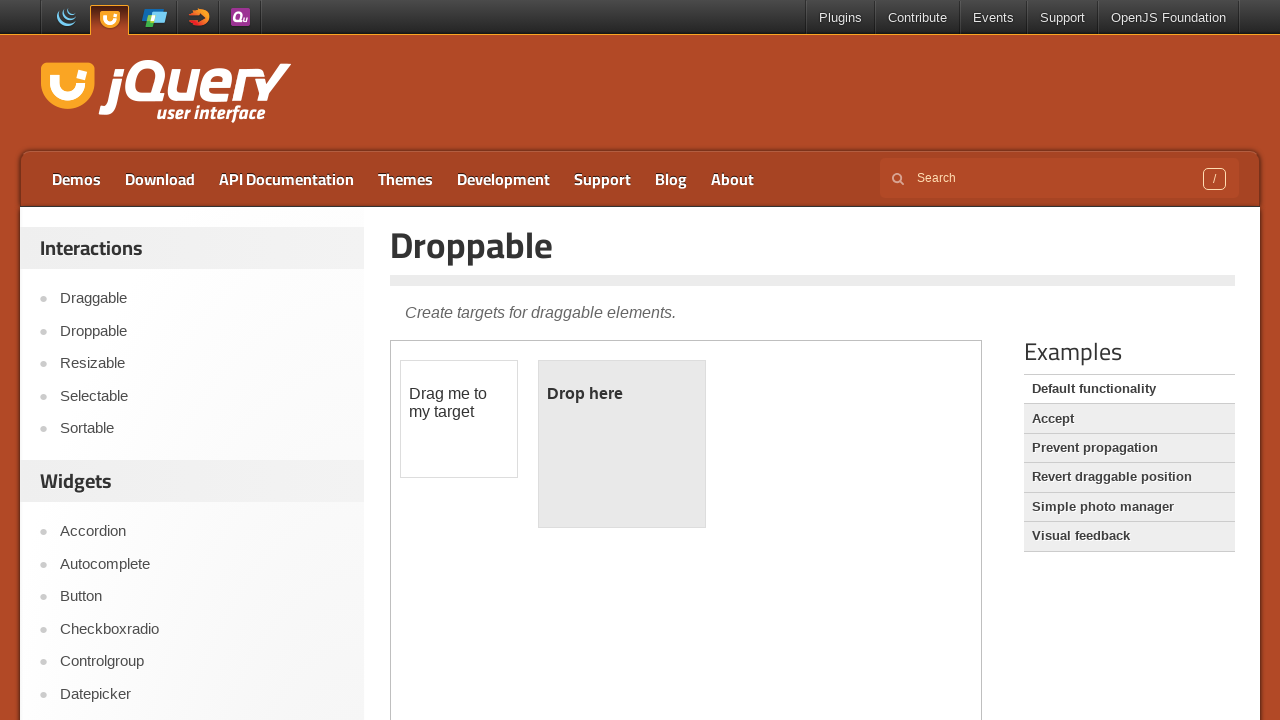

Dragged the element from source to destination at (622, 444)
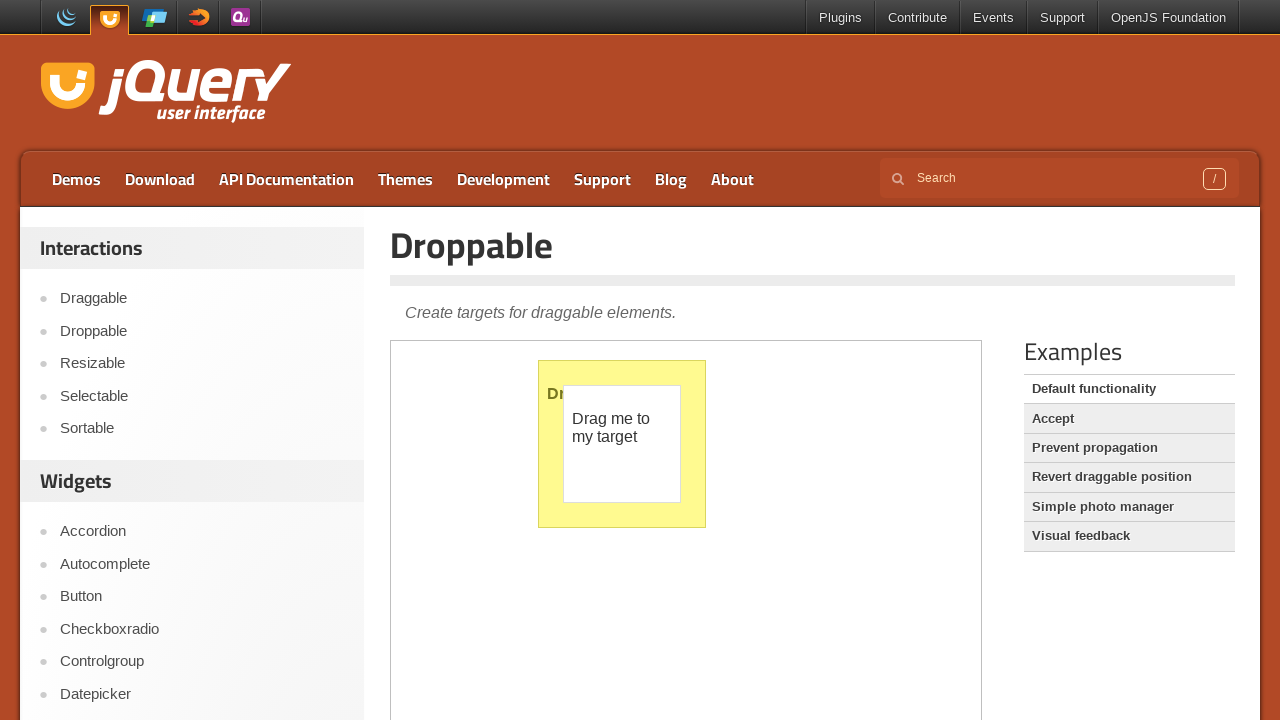

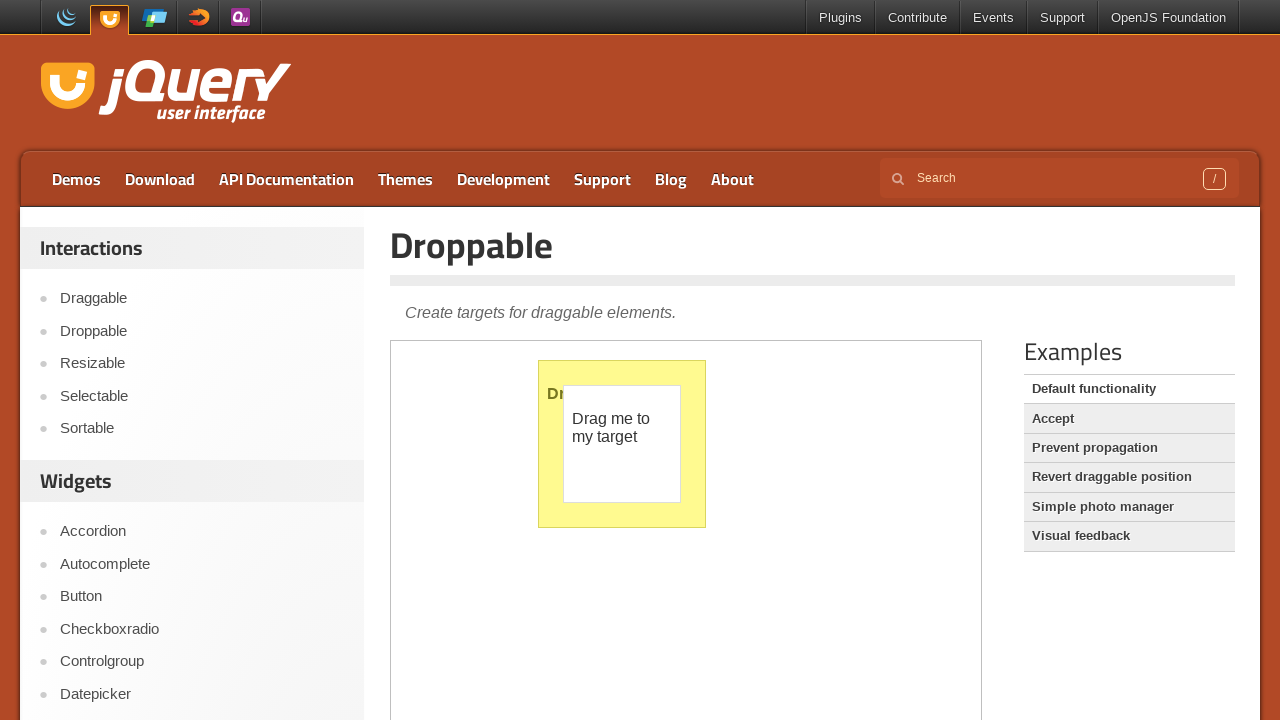